Optimized version of the missing input test - fills all form fields, then iteratively clears each field to verify form behavior with missing inputs, and tests invalid email format validation.

Starting URL: https://demoqa.com/text-box

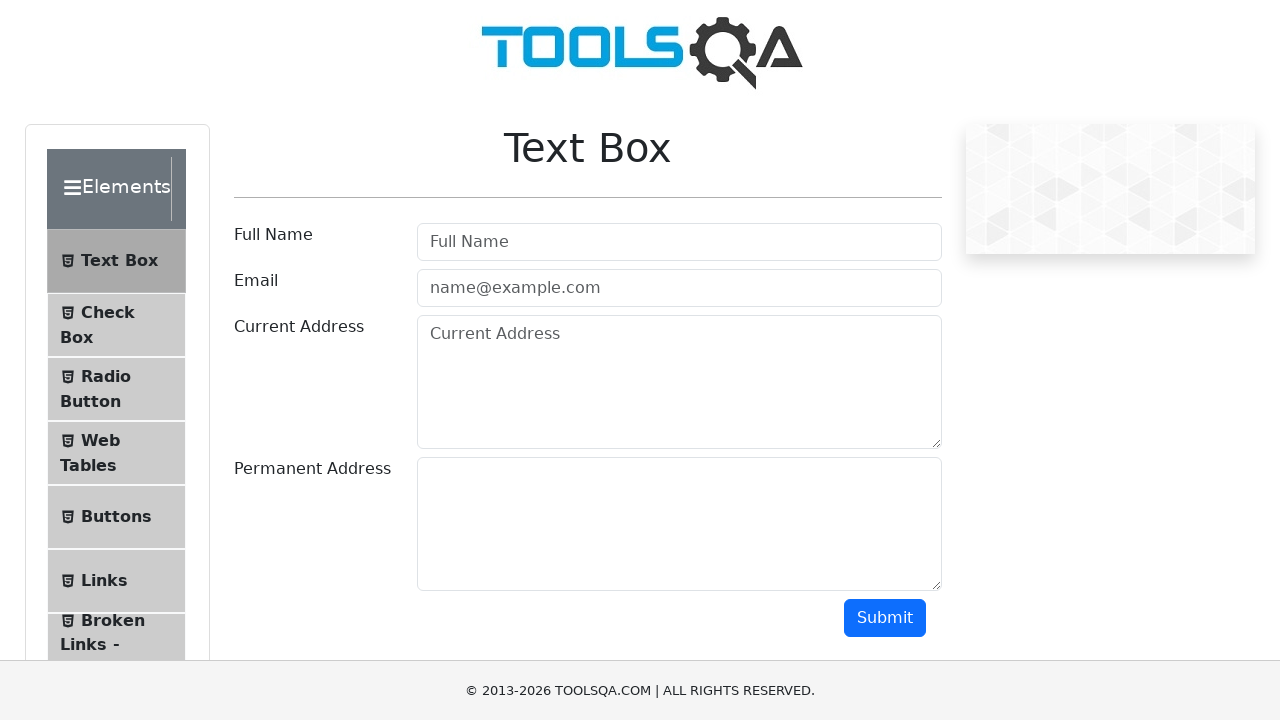

Filled userName field with special characters and unicode on xpath=//input[@id="userName"]
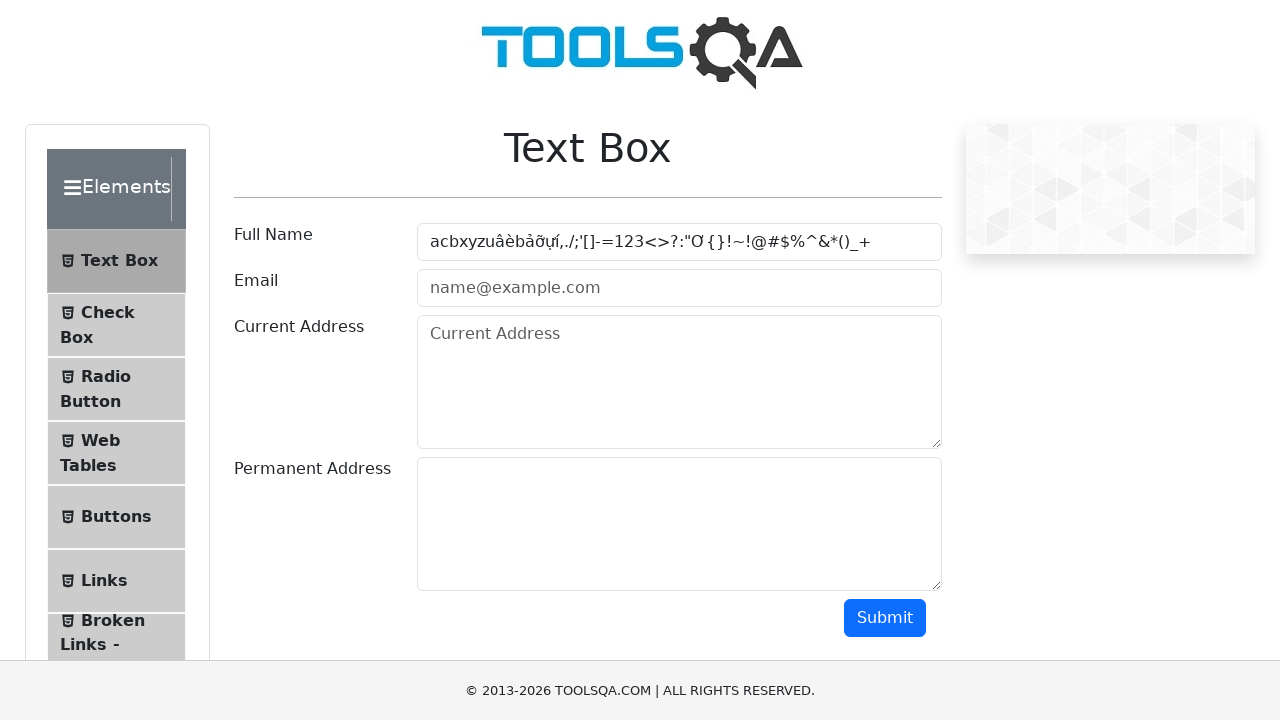

Filled userEmail field with valid email on xpath=//input[@id="userEmail"]
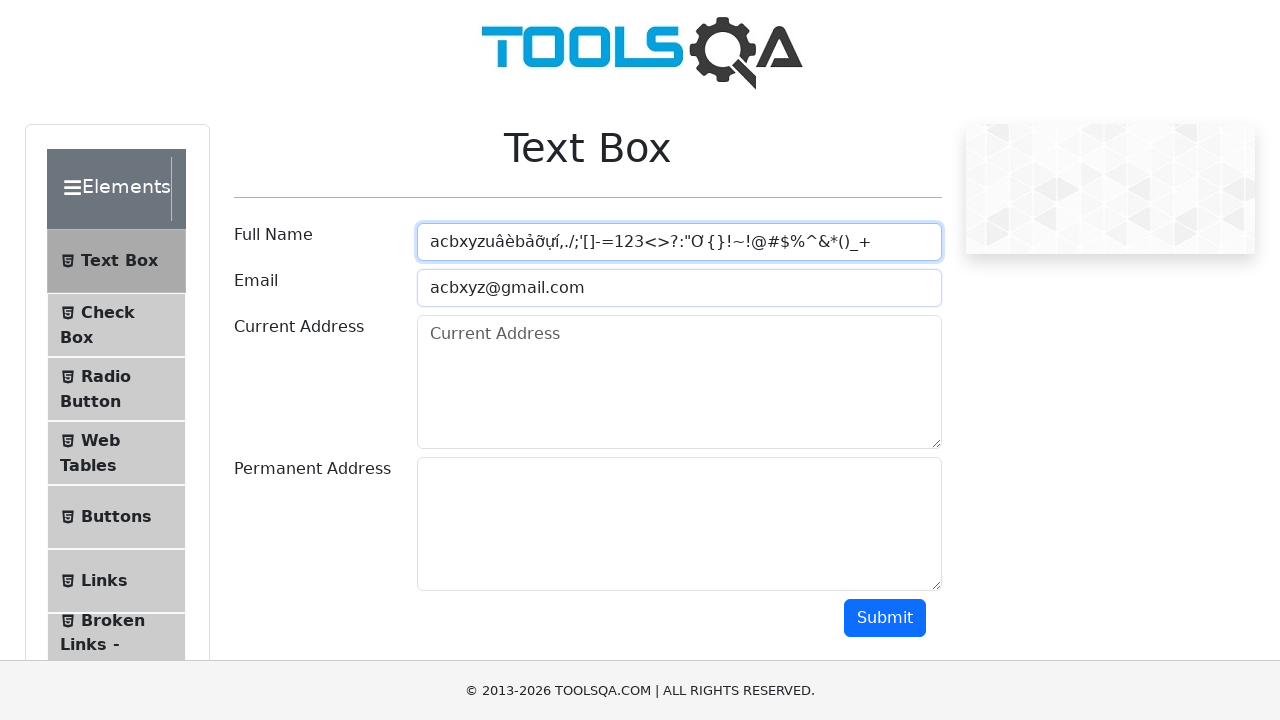

Filled currentAddress field with special characters and unicode on xpath=//textarea[@id="currentAddress"]
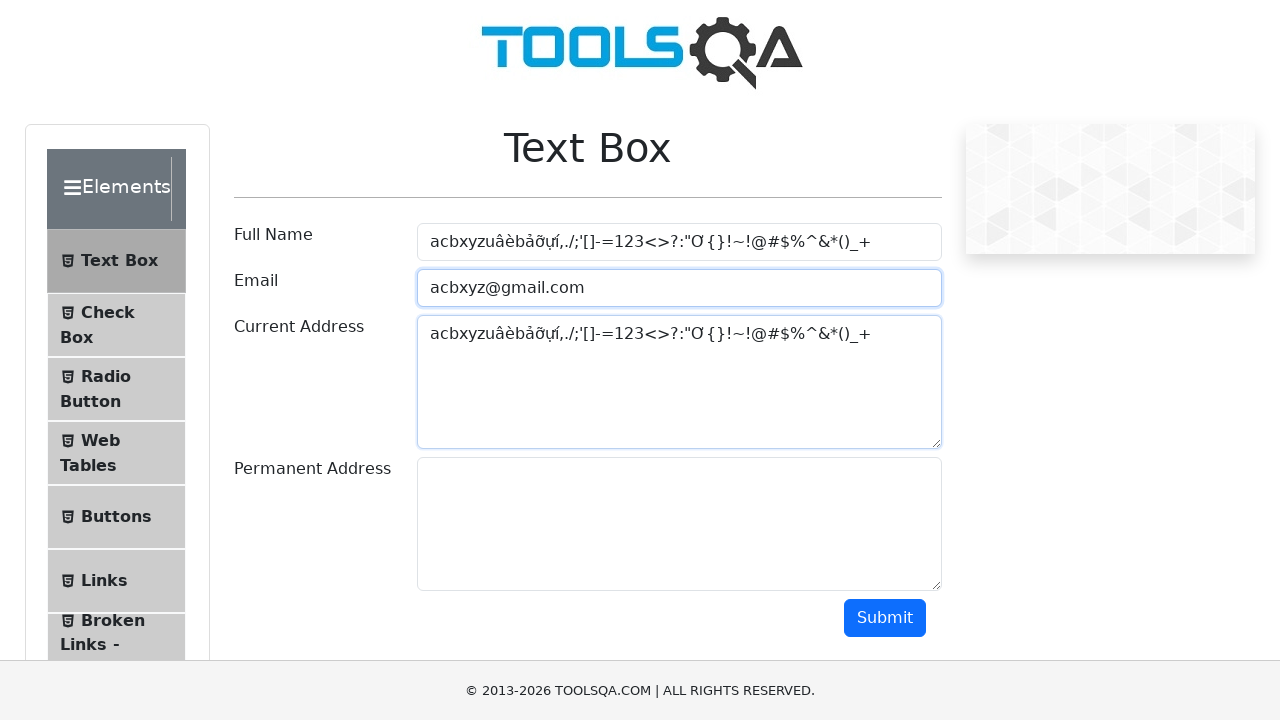

Filled permanentAddress field with special characters and unicode on xpath=//textarea[@id="permanentAddress"]
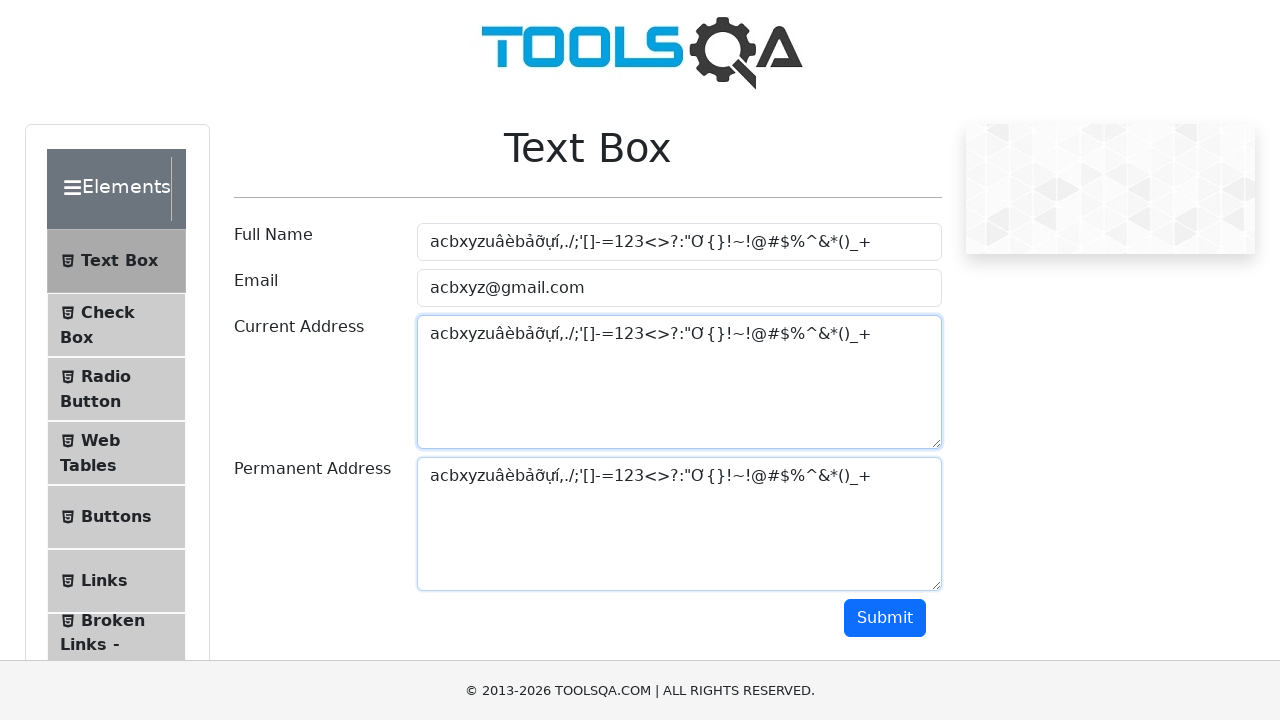

Cleared userName field to test missing input validation on xpath=//input[@id="userName"]
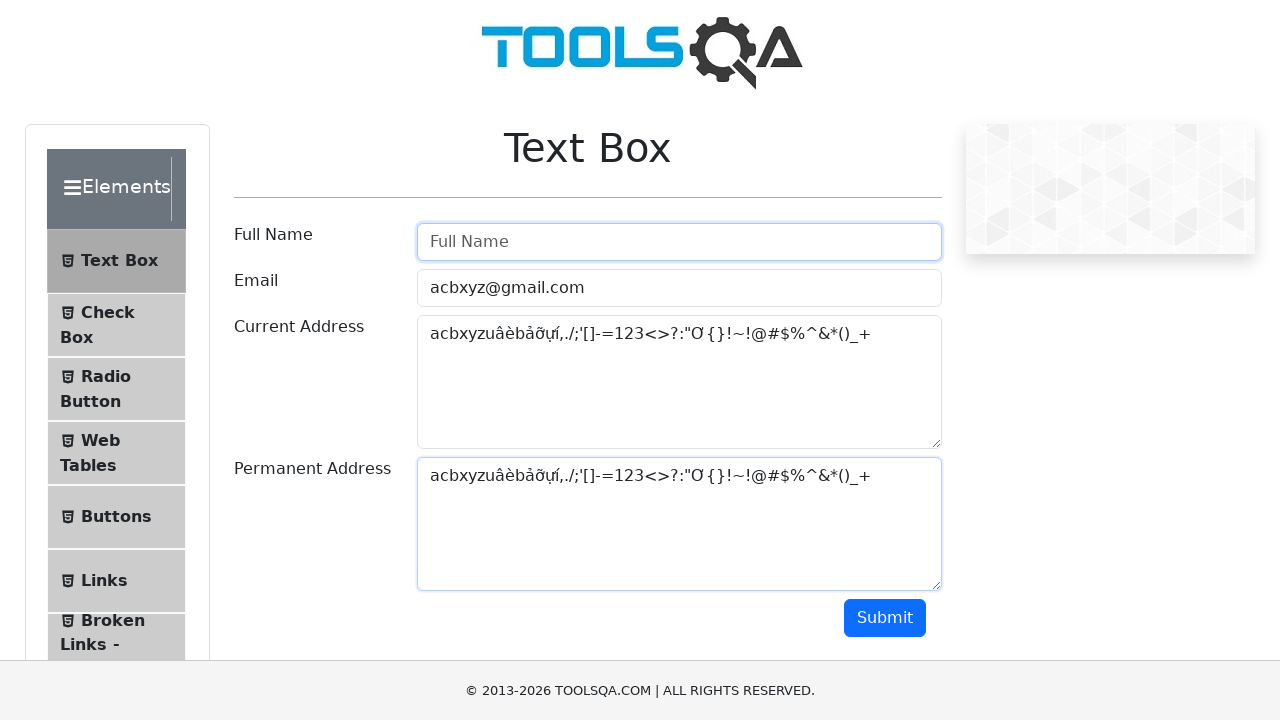

Clicked submit button with empty userName field at (885, 618) on xpath=//button[@id="submit"]
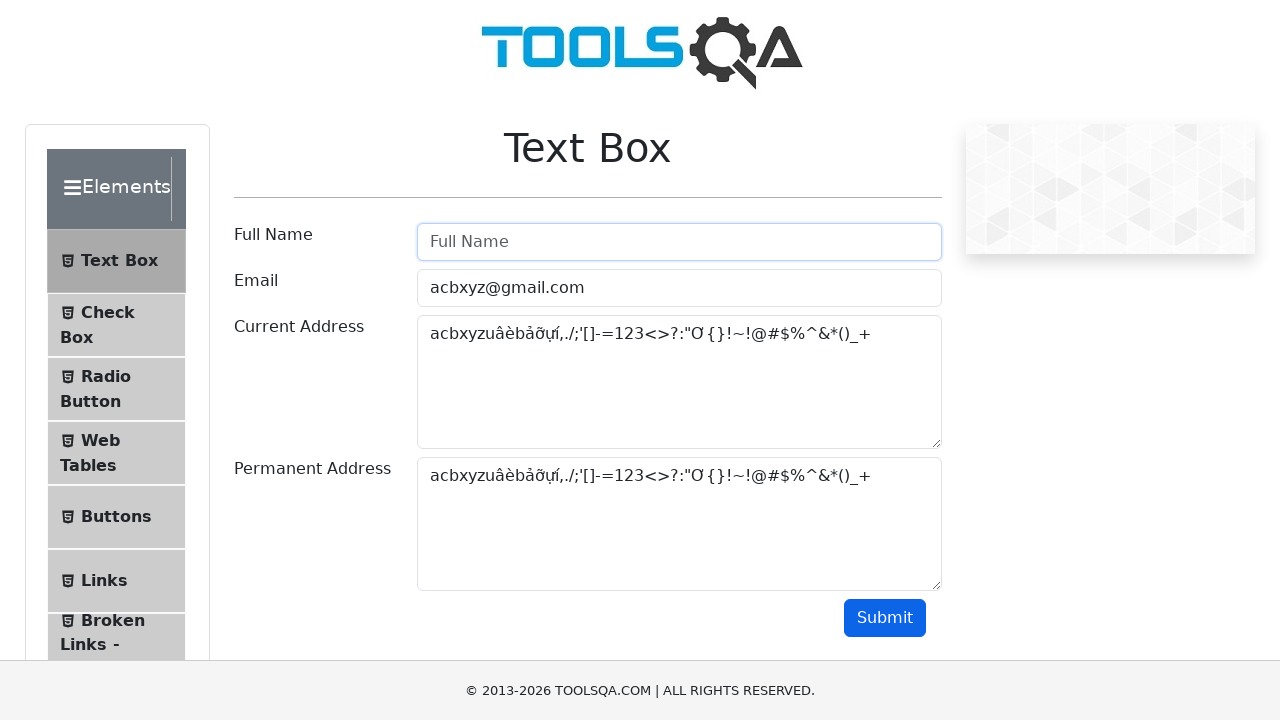

Re-filled userName field with special characters and unicode on xpath=//input[@id="userName"]
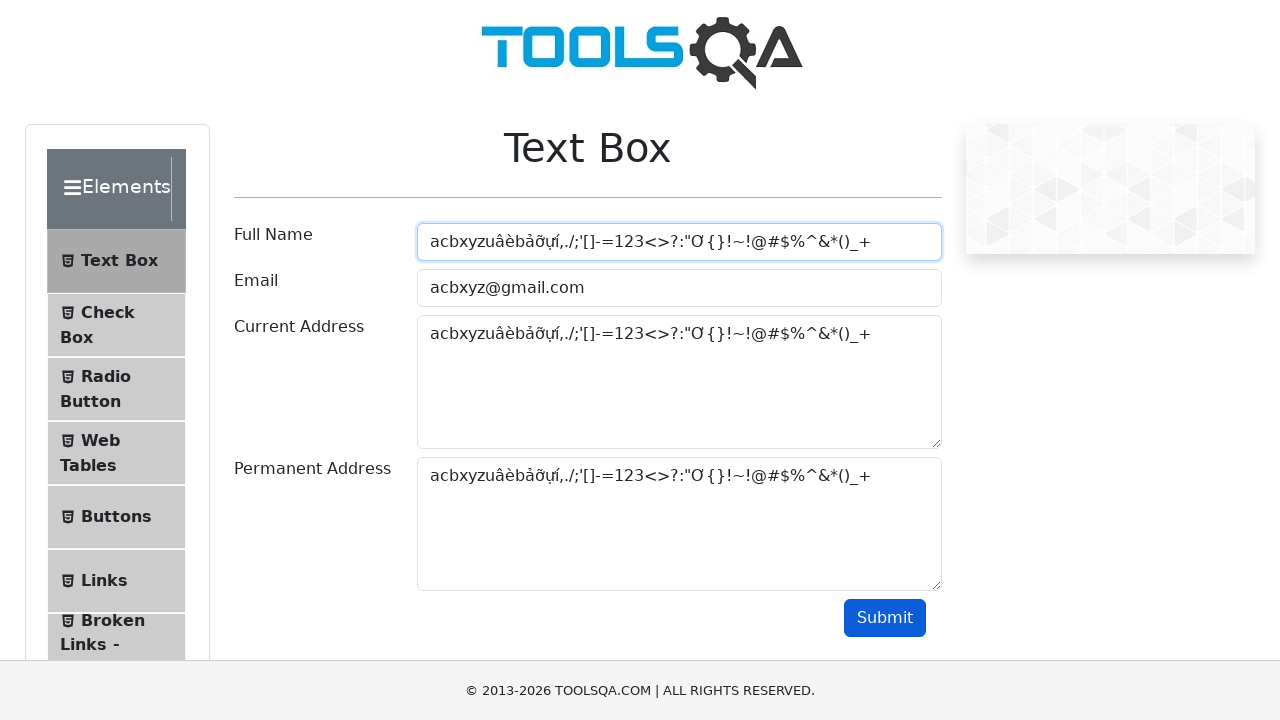

Cleared userEmail field to test missing input validation on xpath=//input[@id="userEmail"]
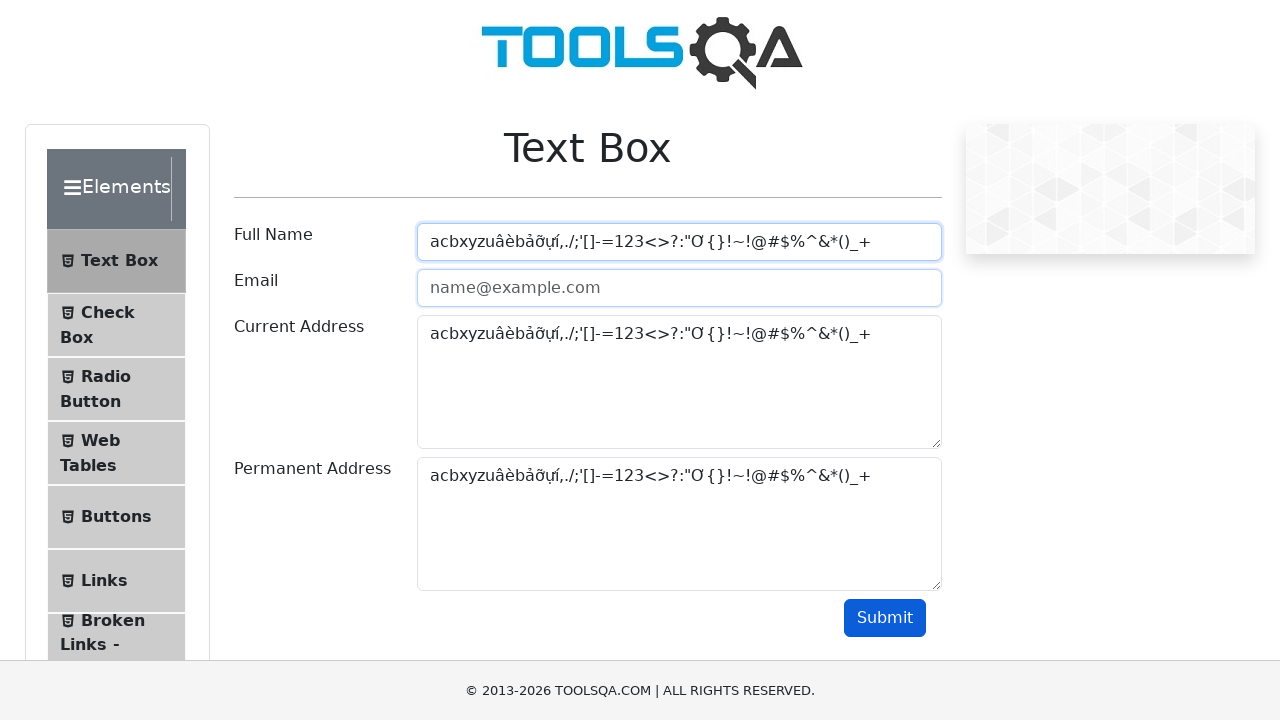

Clicked submit button with empty userEmail field at (885, 618) on xpath=//button[@id="submit"]
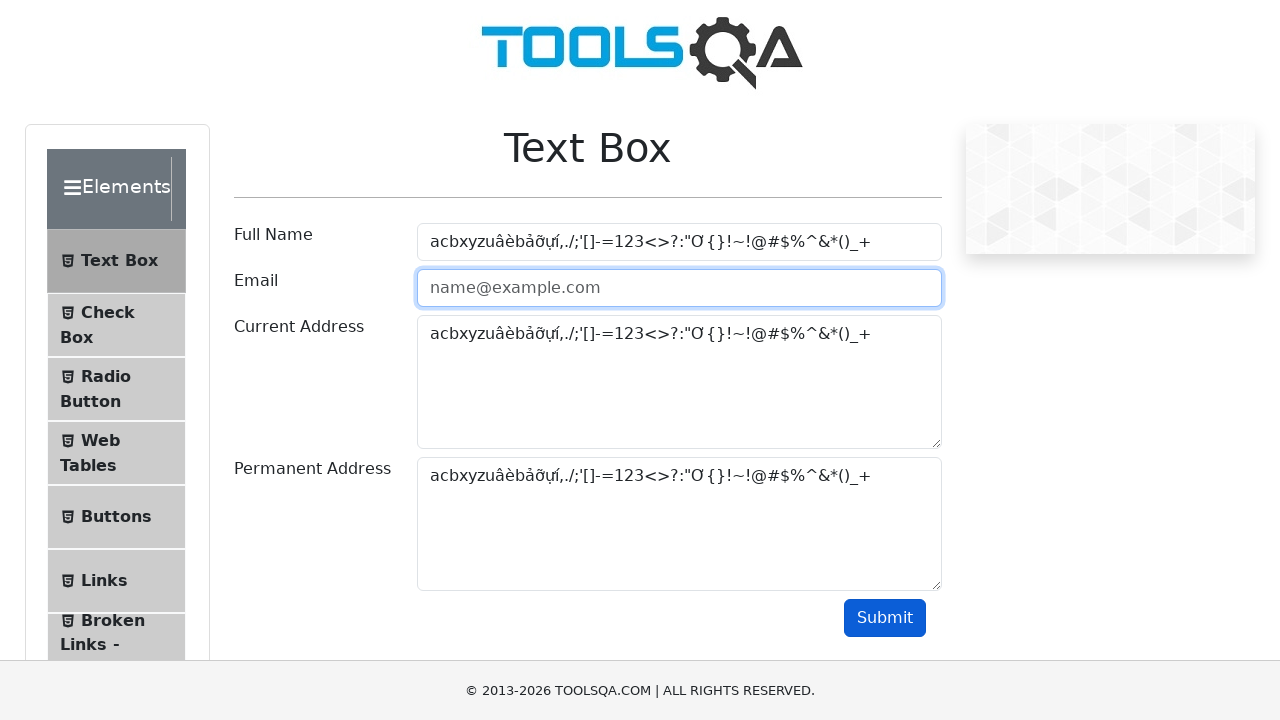

Re-filled userEmail field with valid email on xpath=//input[@id="userEmail"]
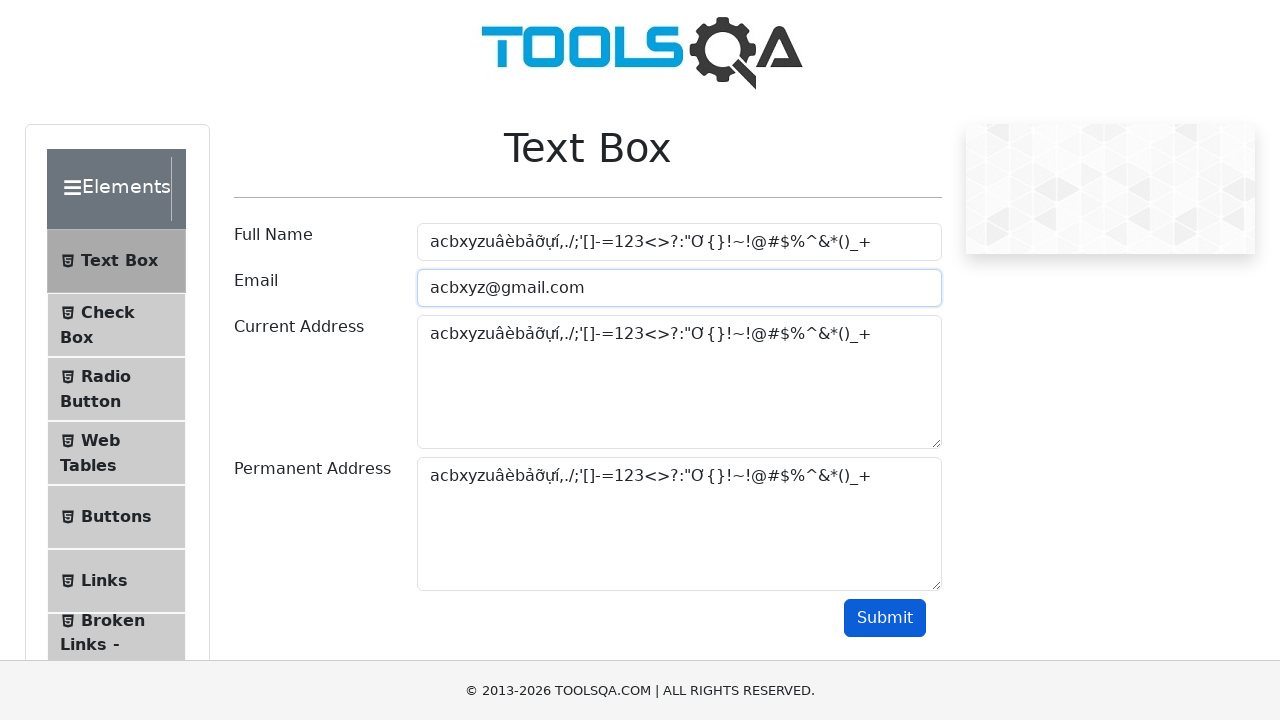

Cleared currentAddress field to test missing input validation on xpath=//textarea[@id="currentAddress"]
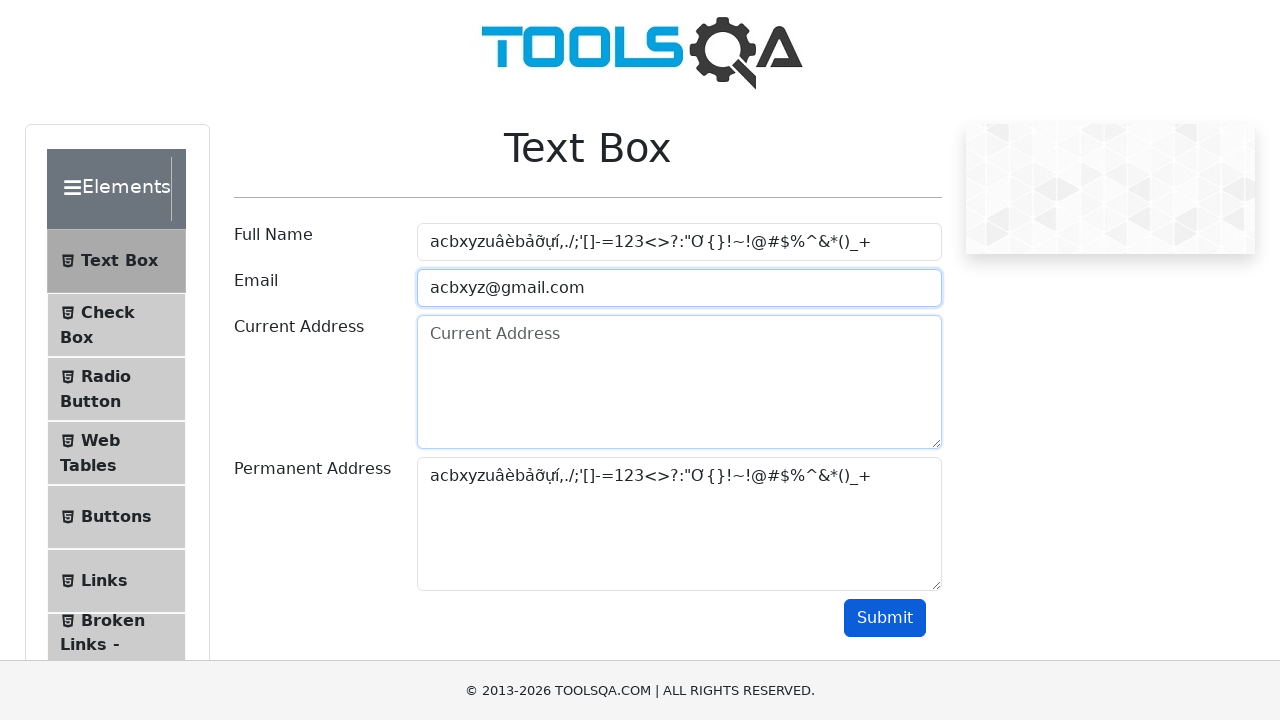

Clicked submit button with empty currentAddress field at (885, 618) on xpath=//button[@id="submit"]
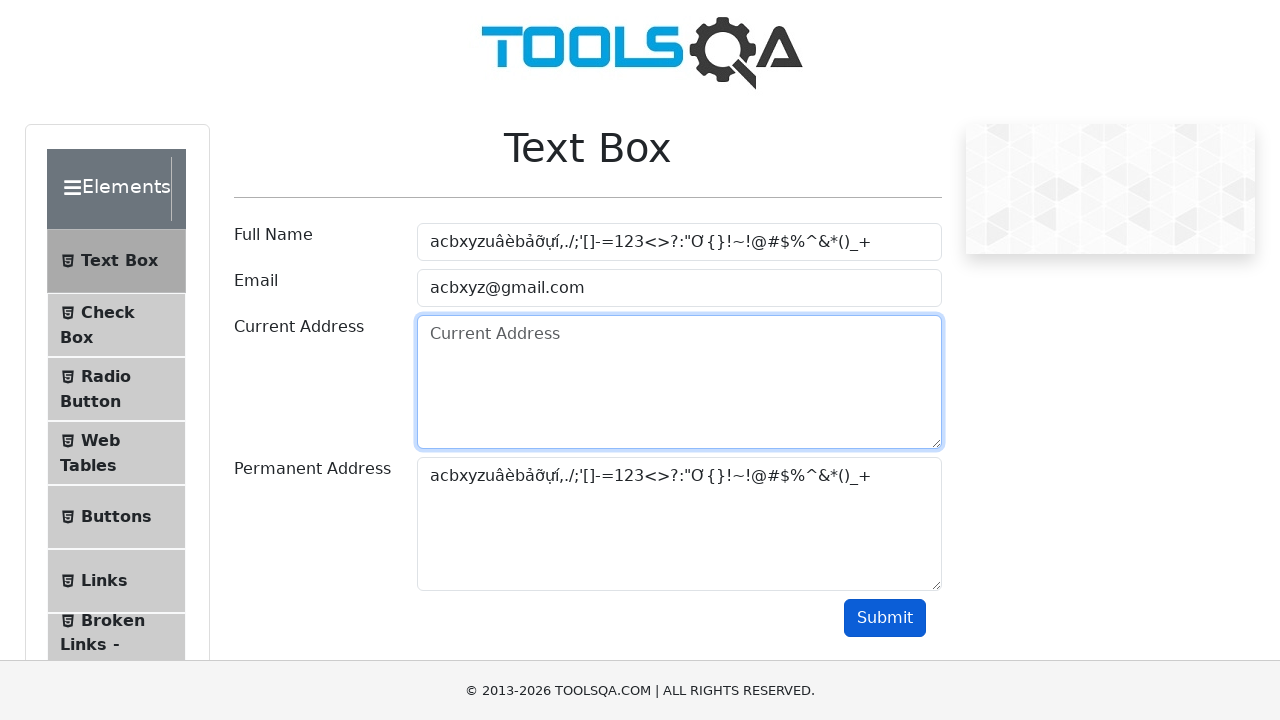

Re-filled currentAddress field with special characters and unicode on xpath=//textarea[@id="currentAddress"]
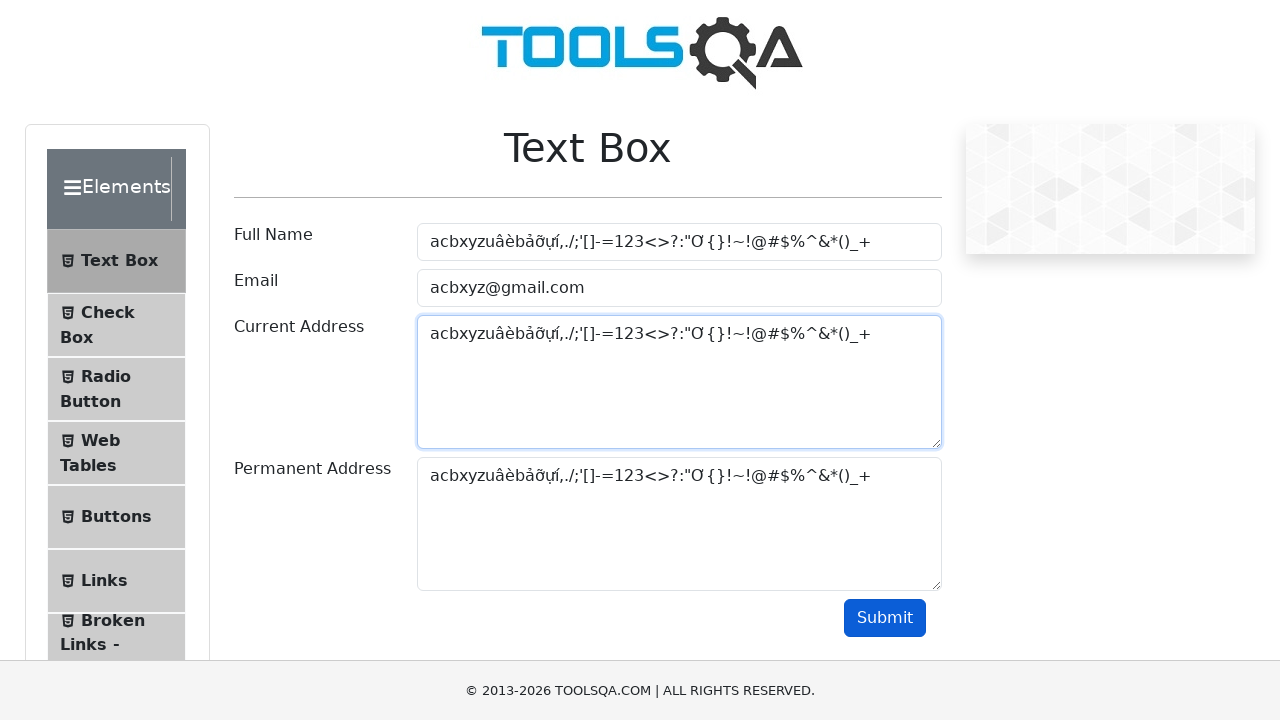

Cleared permanentAddress field to test missing input validation on xpath=//textarea[@id="permanentAddress"]
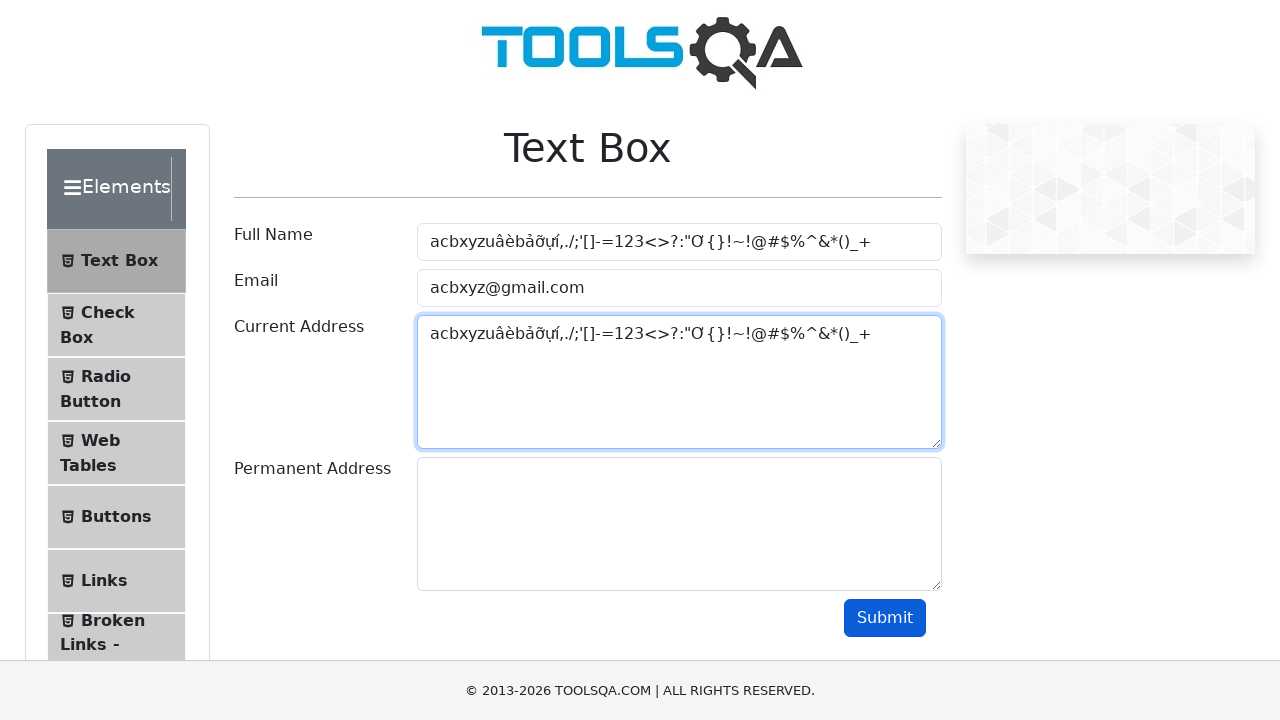

Clicked submit button with empty permanentAddress field at (885, 618) on xpath=//button[@id="submit"]
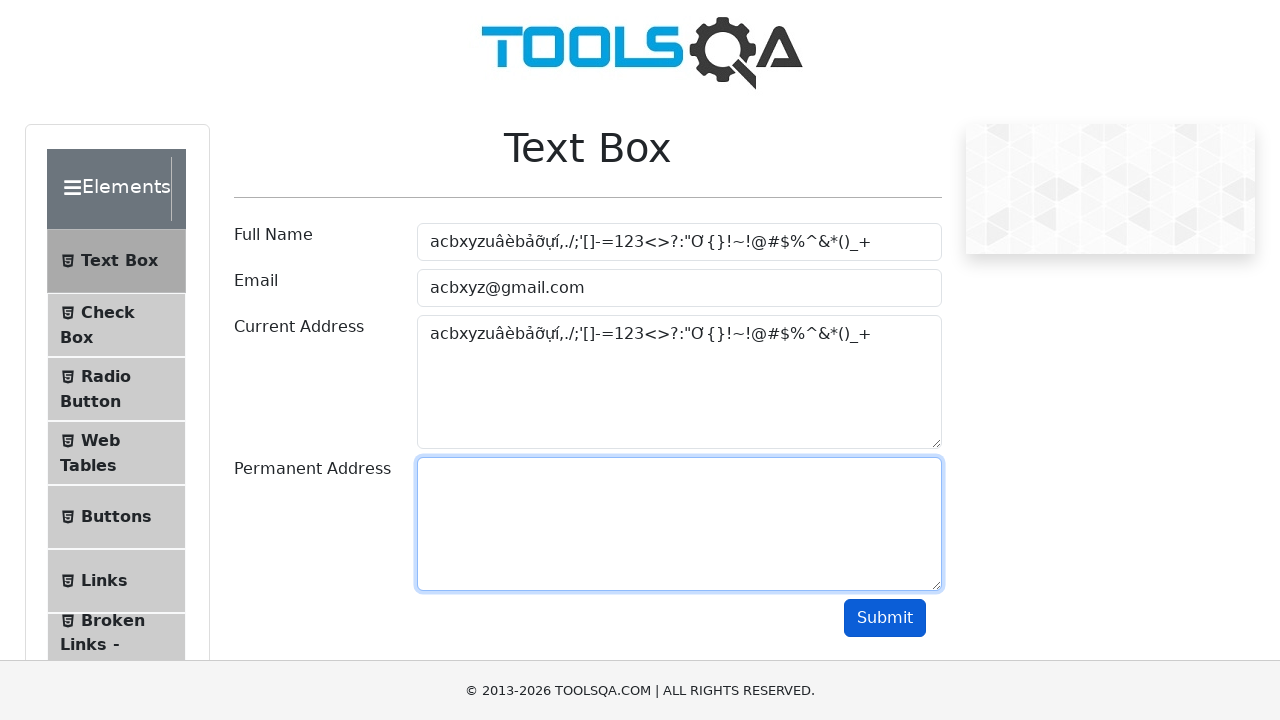

Re-filled permanentAddress field with special characters and unicode on xpath=//textarea[@id="permanentAddress"]
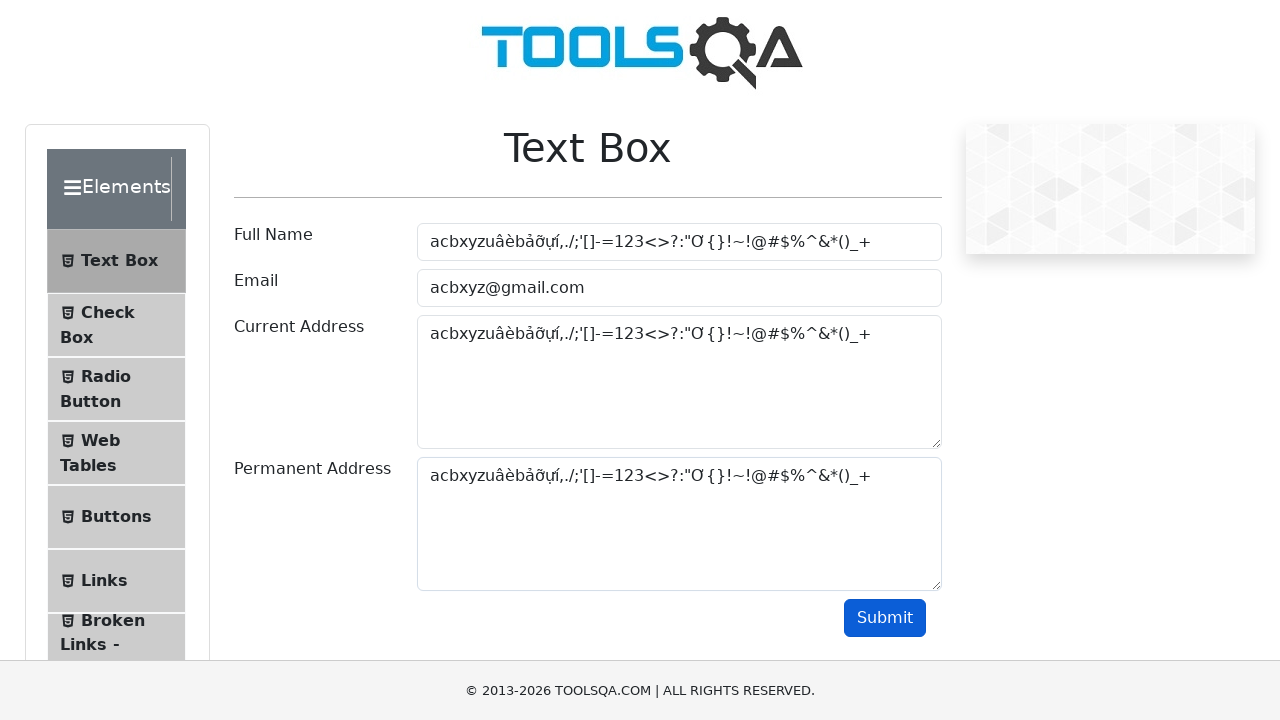

Filled userEmail field with invalid email format 'invalid-email' on xpath=//input[@id="userEmail"]
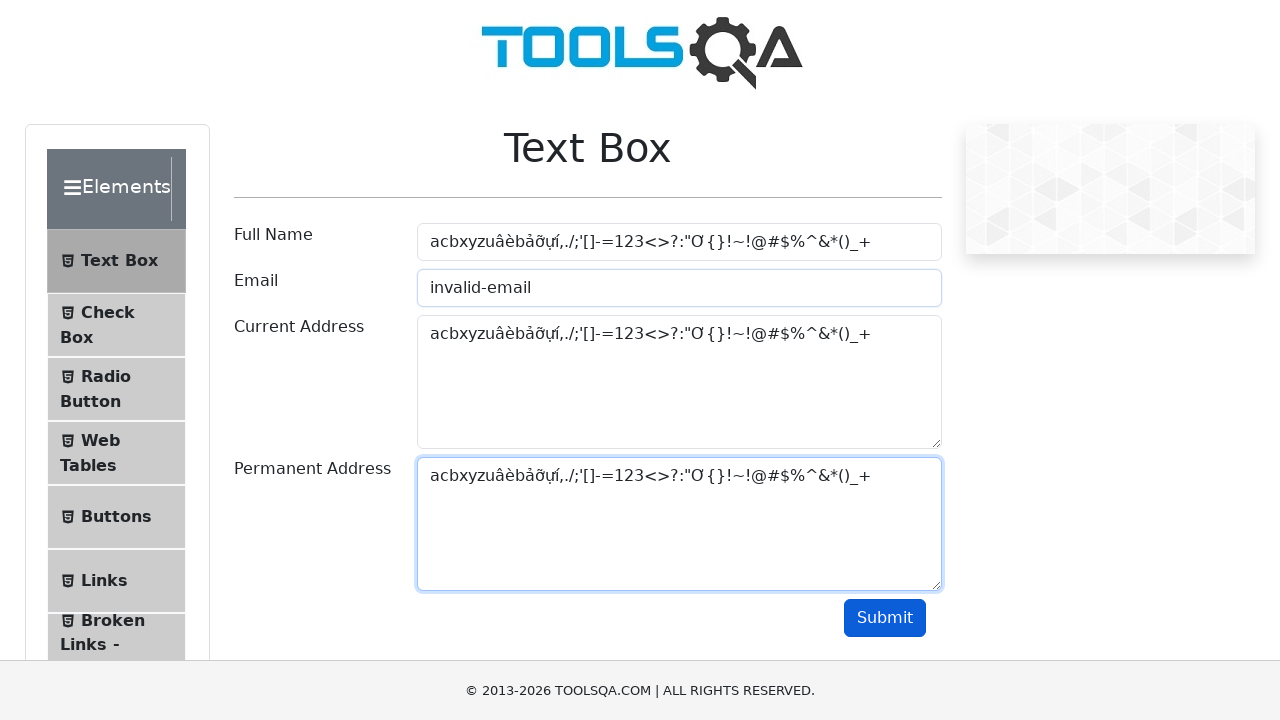

Clicked submit button with invalid email format at (885, 618) on xpath=//button[@id="submit"]
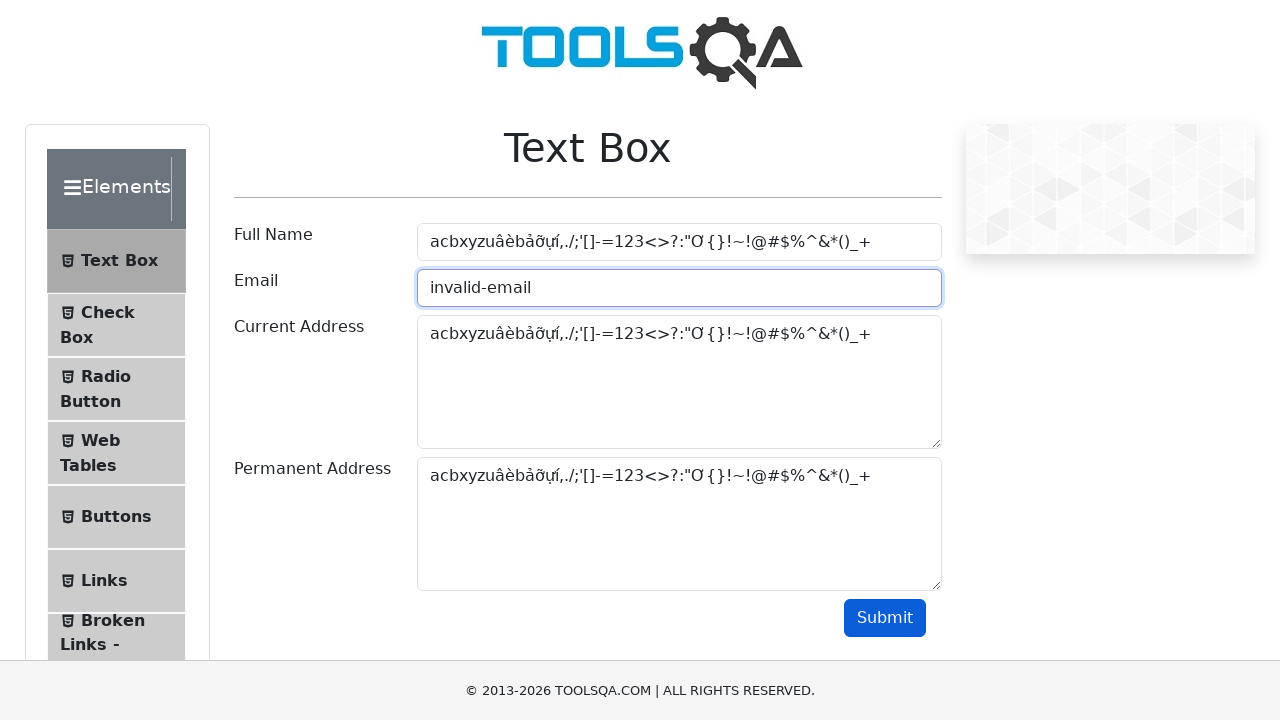

Verified email field displays error class for invalid email format
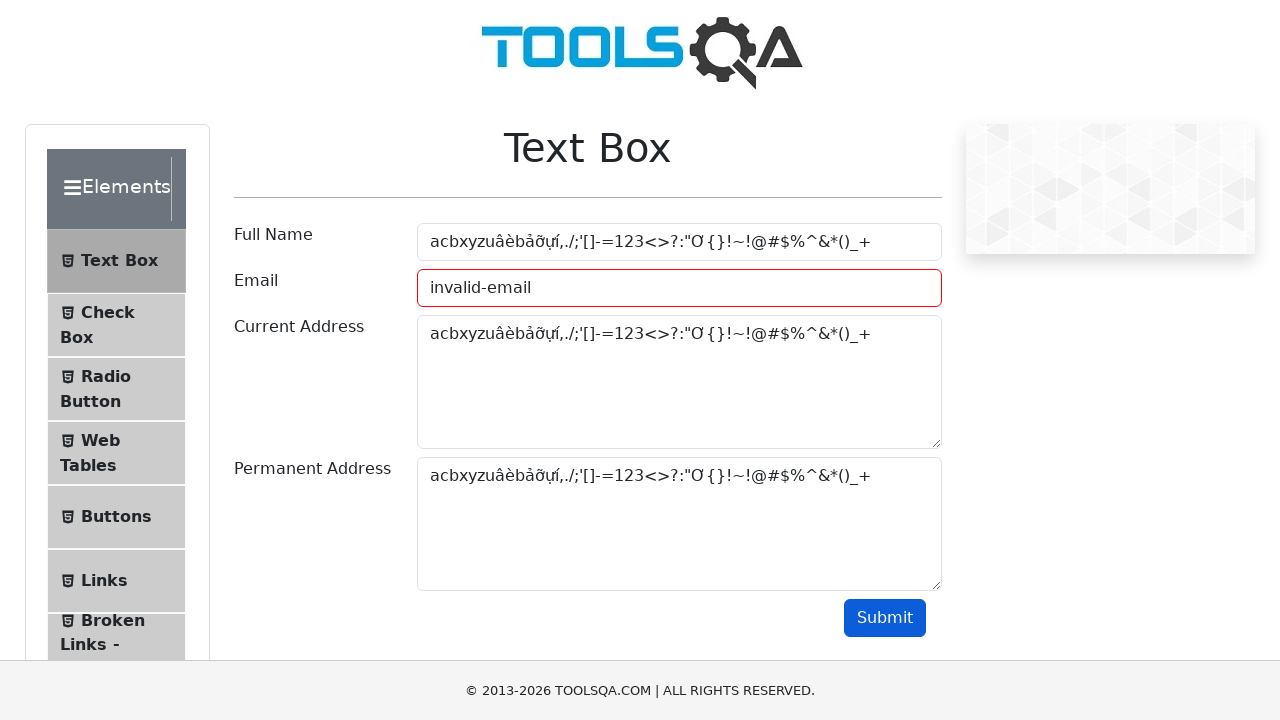

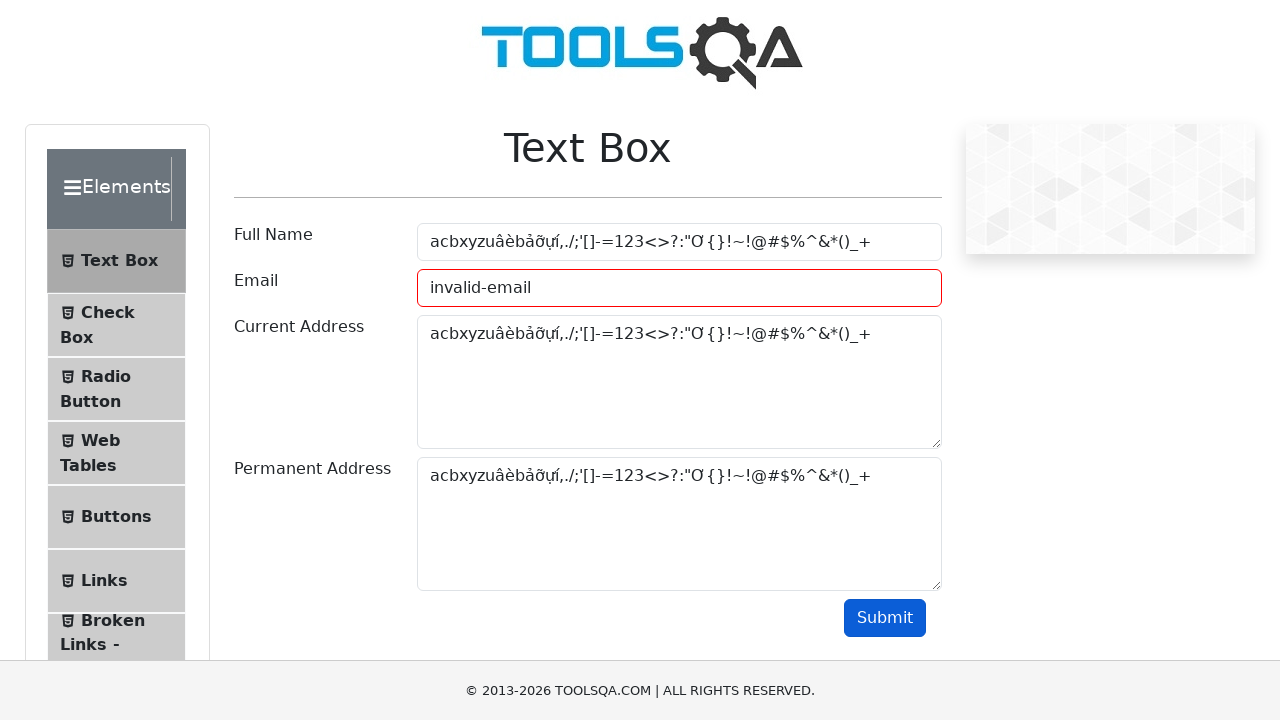